Tests filtering to display only active (non-completed) todo items

Starting URL: https://demo.playwright.dev/todomvc

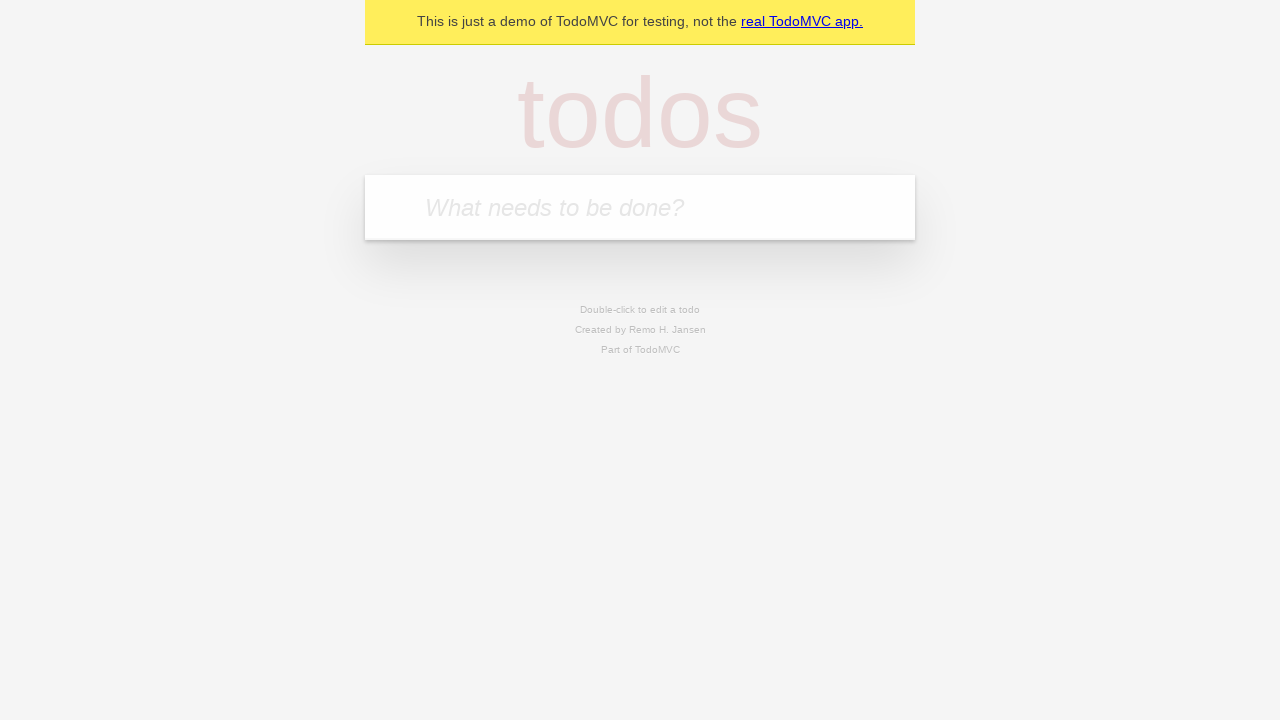

Filled todo input with 'buy some cheese' on internal:attr=[placeholder="What needs to be done?"i]
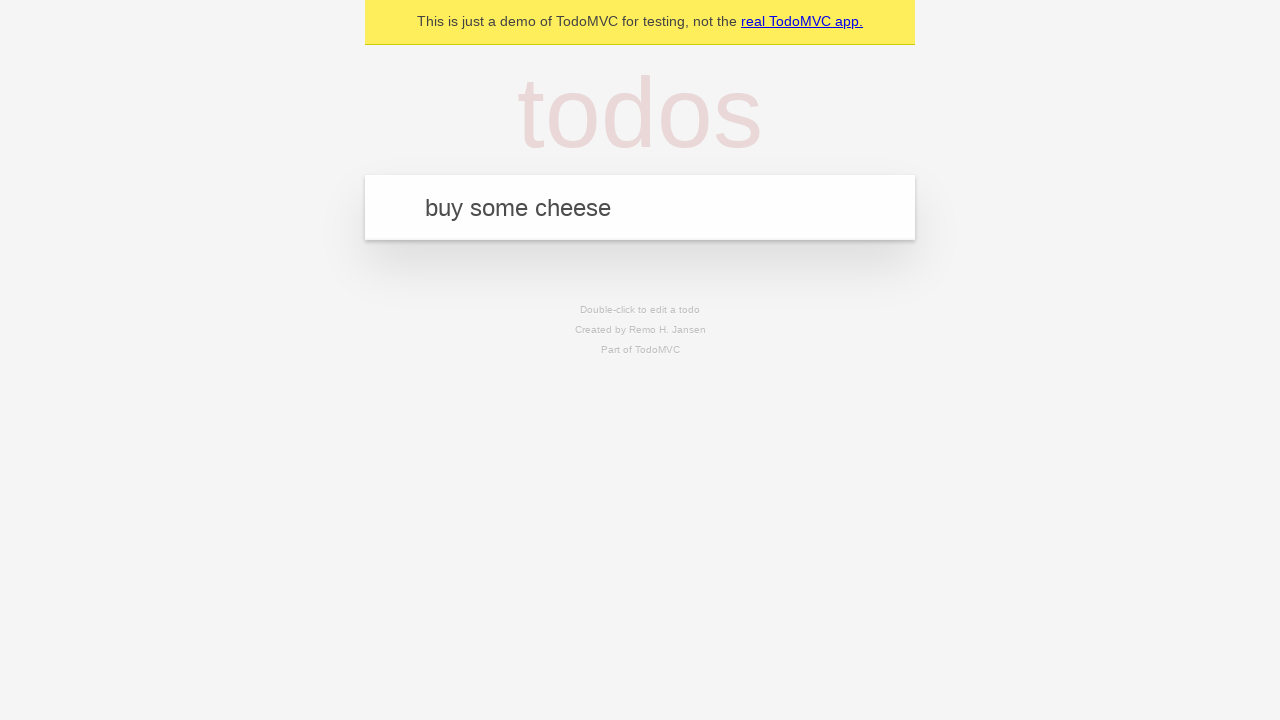

Pressed Enter to create todo 'buy some cheese' on internal:attr=[placeholder="What needs to be done?"i]
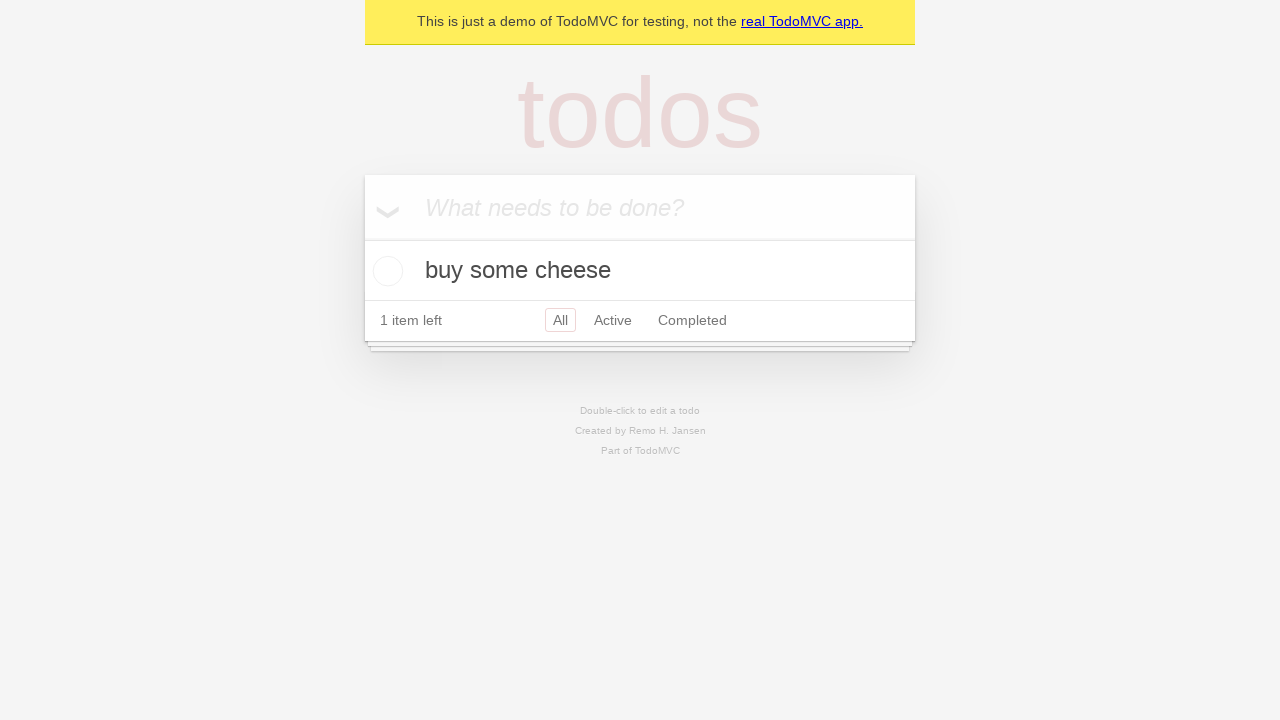

Filled todo input with 'feed the cat' on internal:attr=[placeholder="What needs to be done?"i]
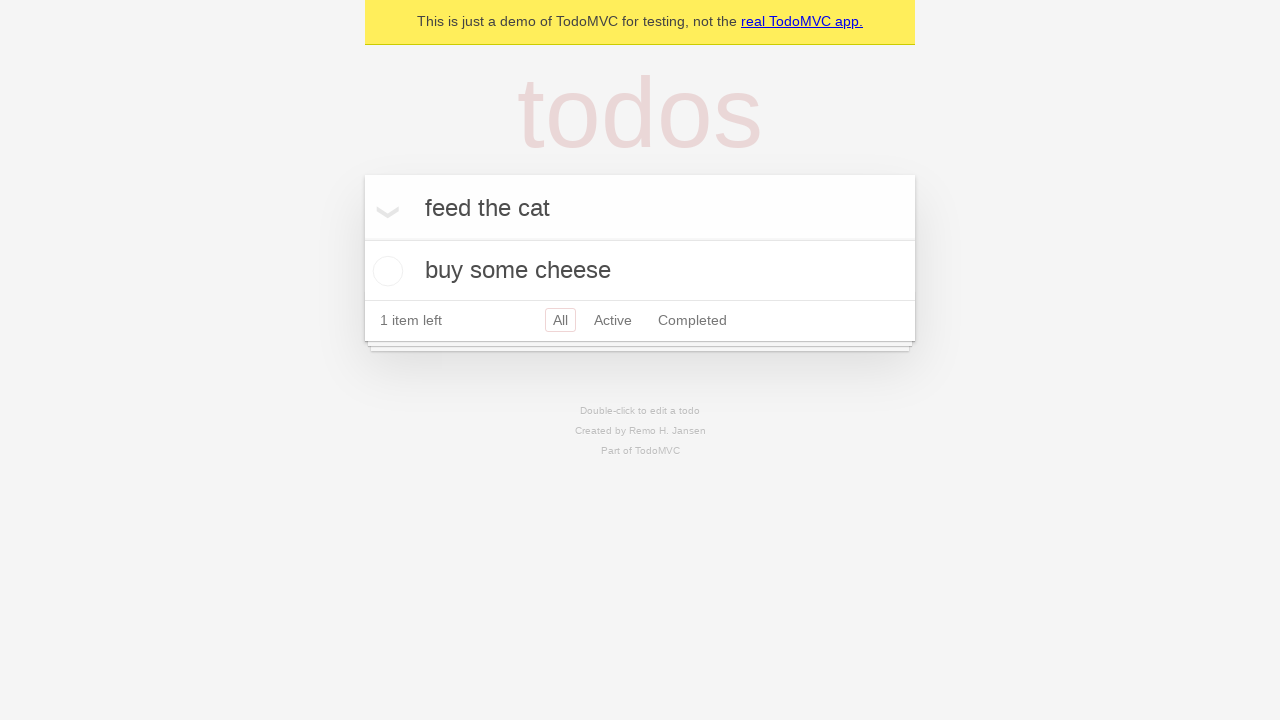

Pressed Enter to create todo 'feed the cat' on internal:attr=[placeholder="What needs to be done?"i]
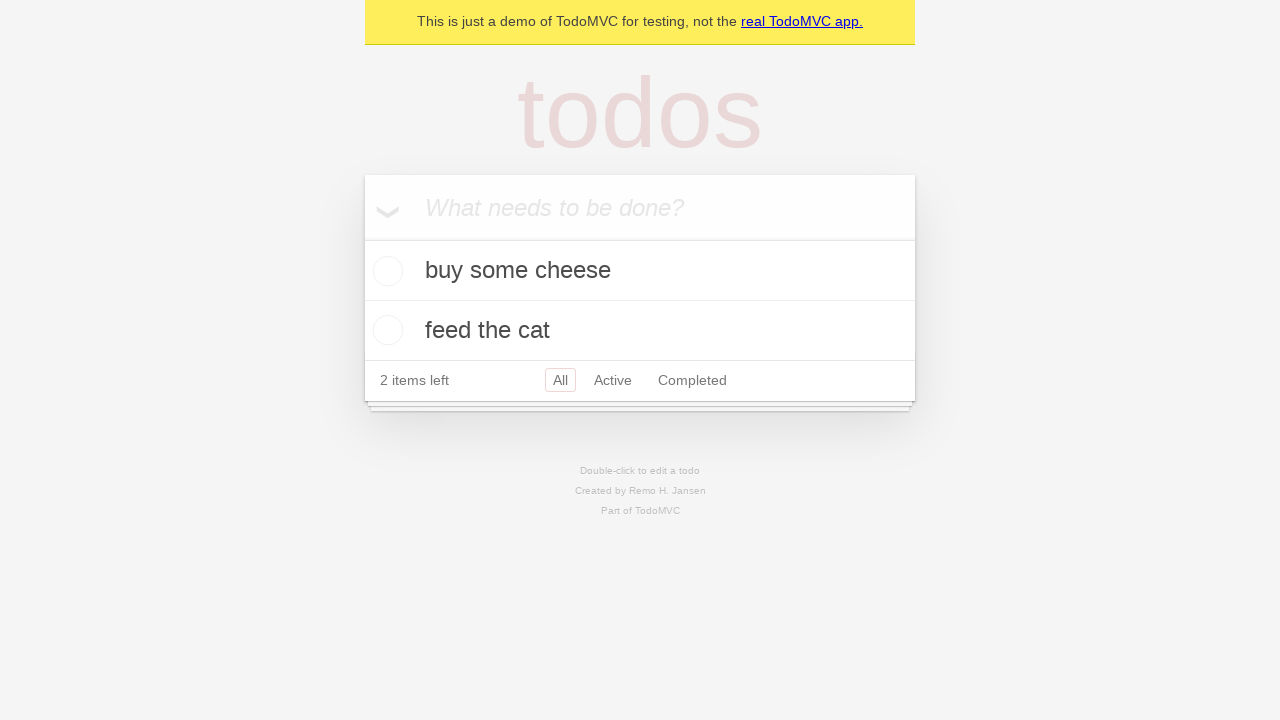

Filled todo input with 'book a doctors appointment' on internal:attr=[placeholder="What needs to be done?"i]
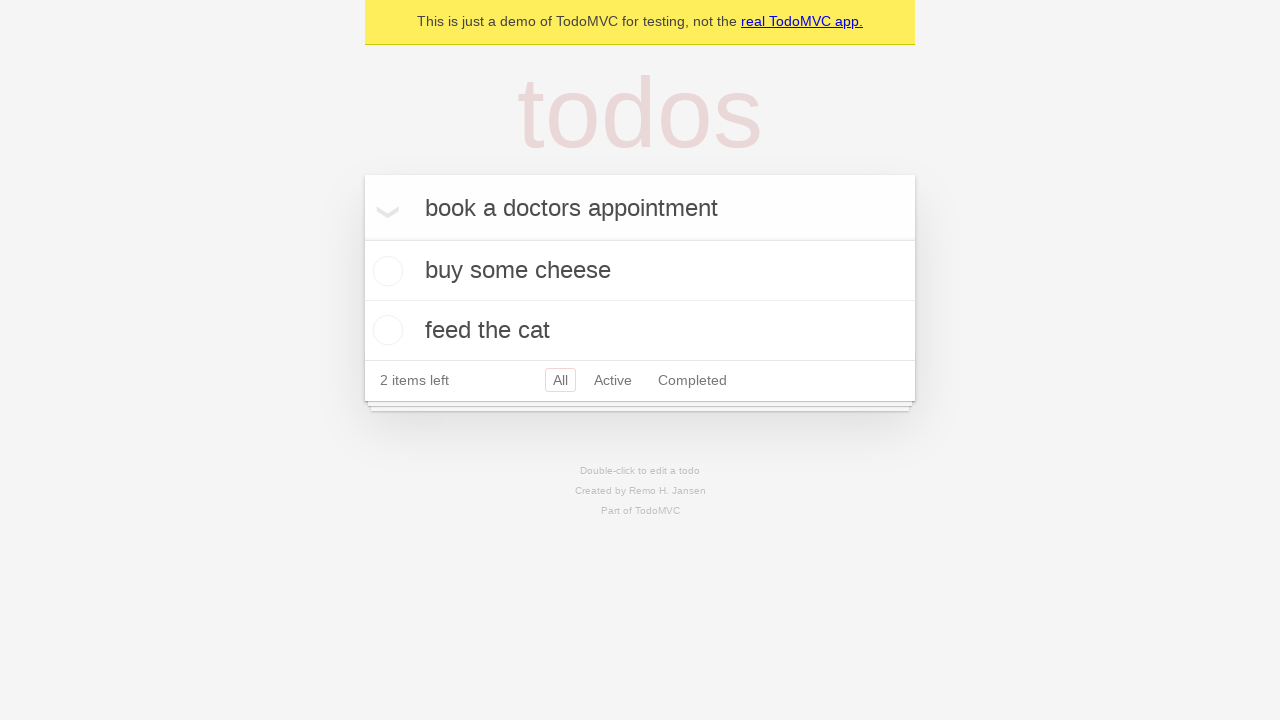

Pressed Enter to create todo 'book a doctors appointment' on internal:attr=[placeholder="What needs to be done?"i]
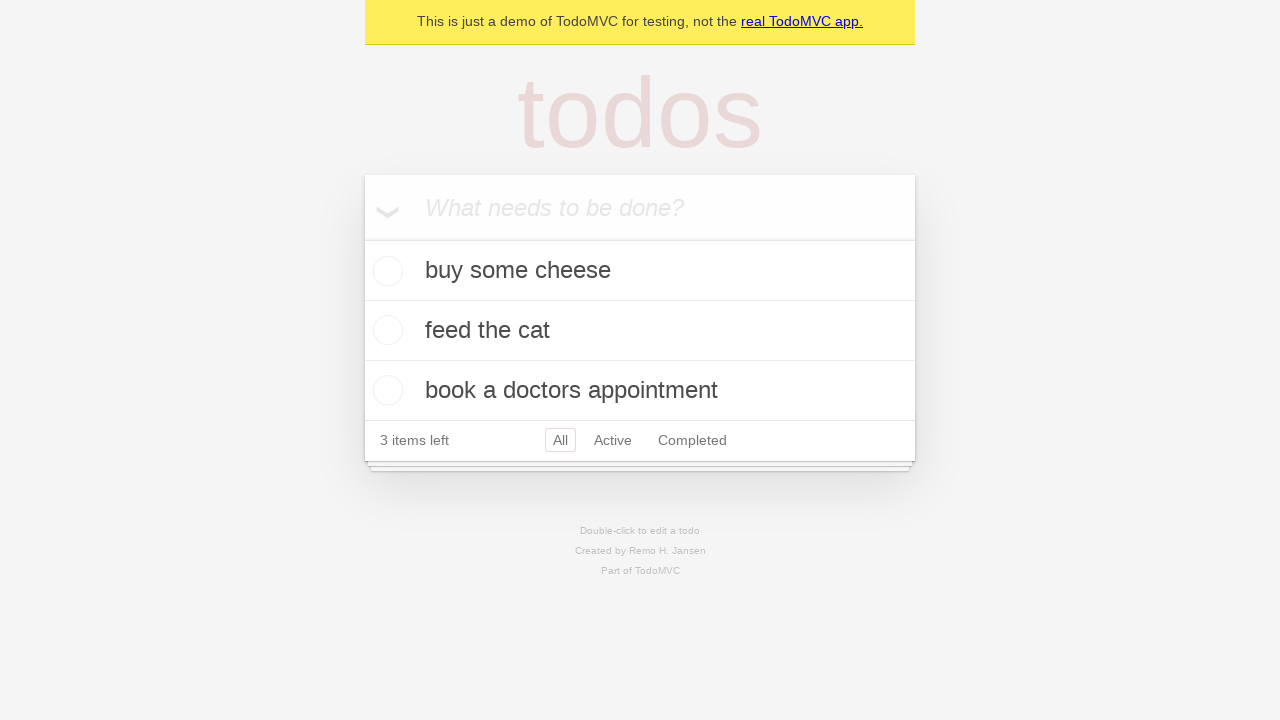

Checked the second todo item to mark it as completed at (385, 330) on internal:testid=[data-testid="todo-item"s] >> nth=1 >> internal:role=checkbox
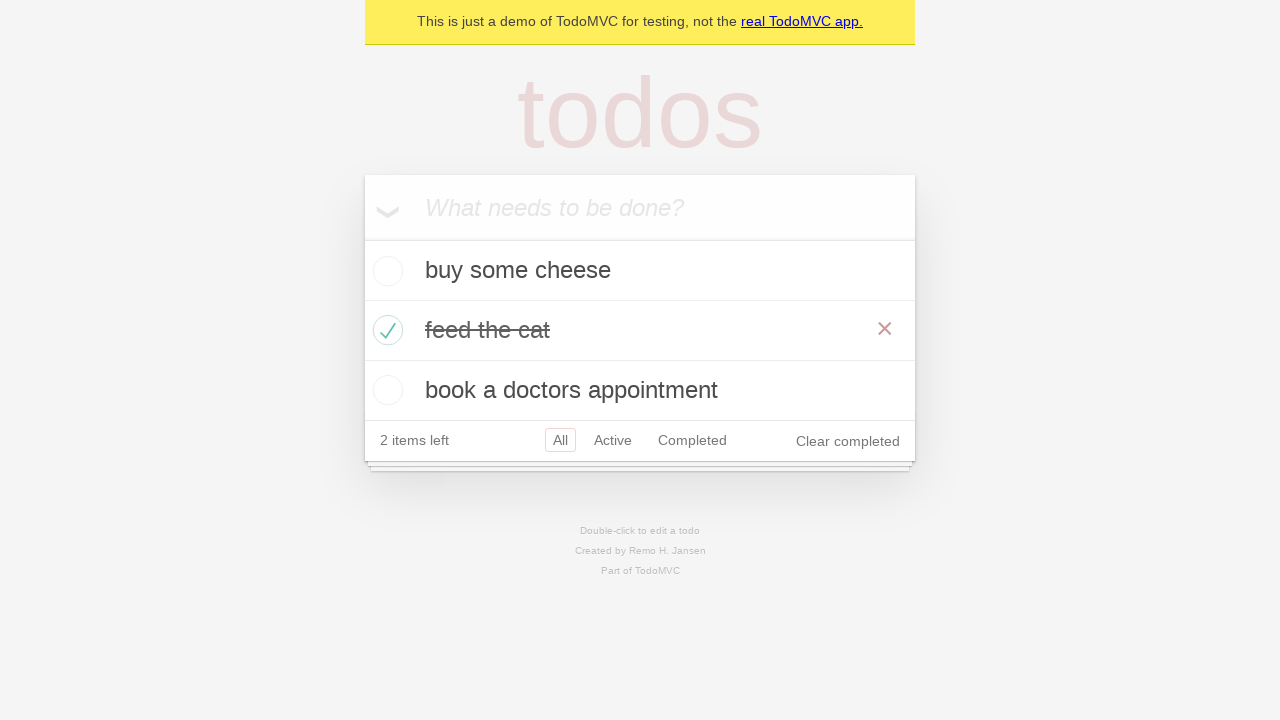

Clicked the 'Active' filter to display only active (non-completed) items at (613, 440) on internal:role=link[name="Active"i]
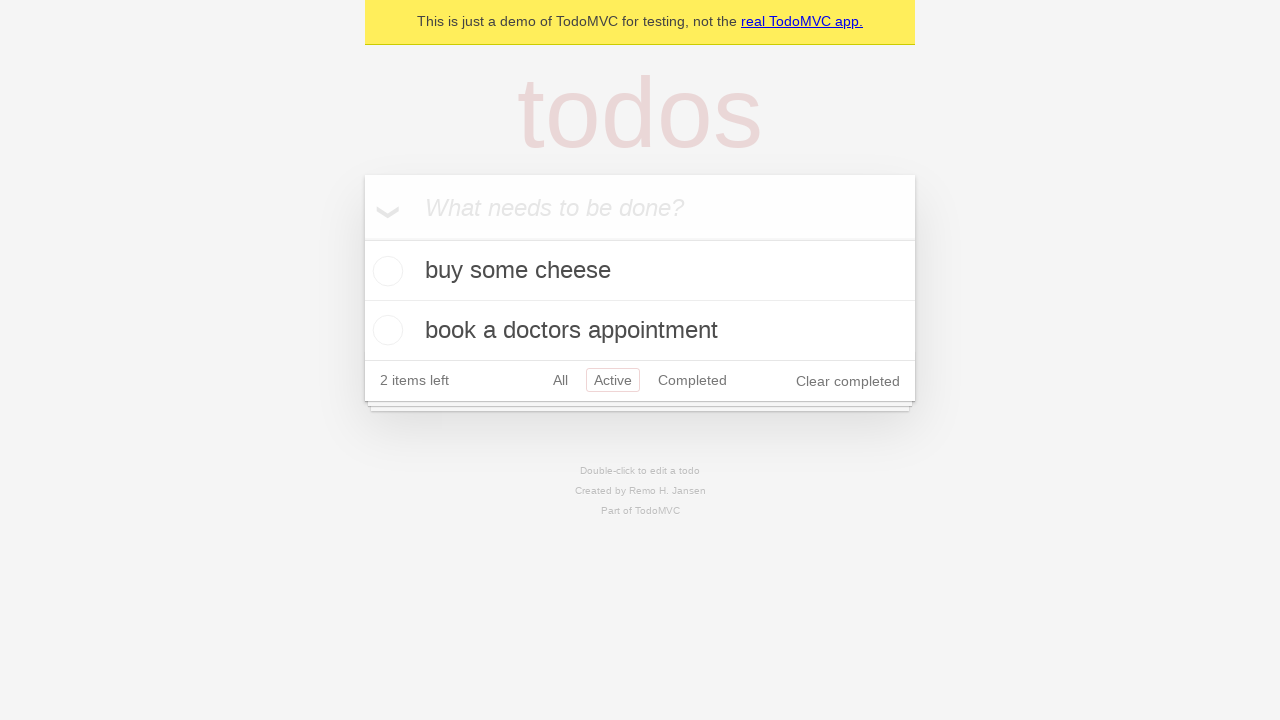

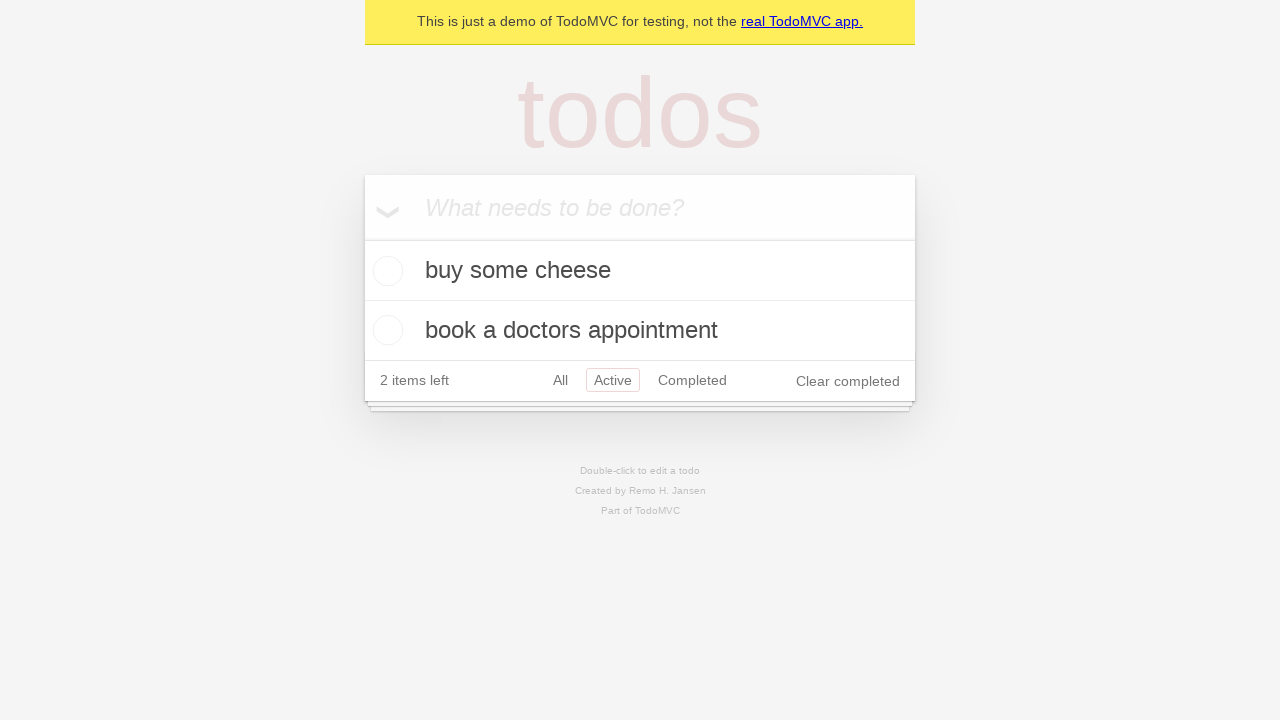